Tests the add/remove elements functionality by clicking the "Add Element" button to create new delete buttons, then clicking a delete button to remove it, verifying the dynamic element creation and removal on the page.

Starting URL: https://the-internet.herokuapp.com/add_remove_elements/

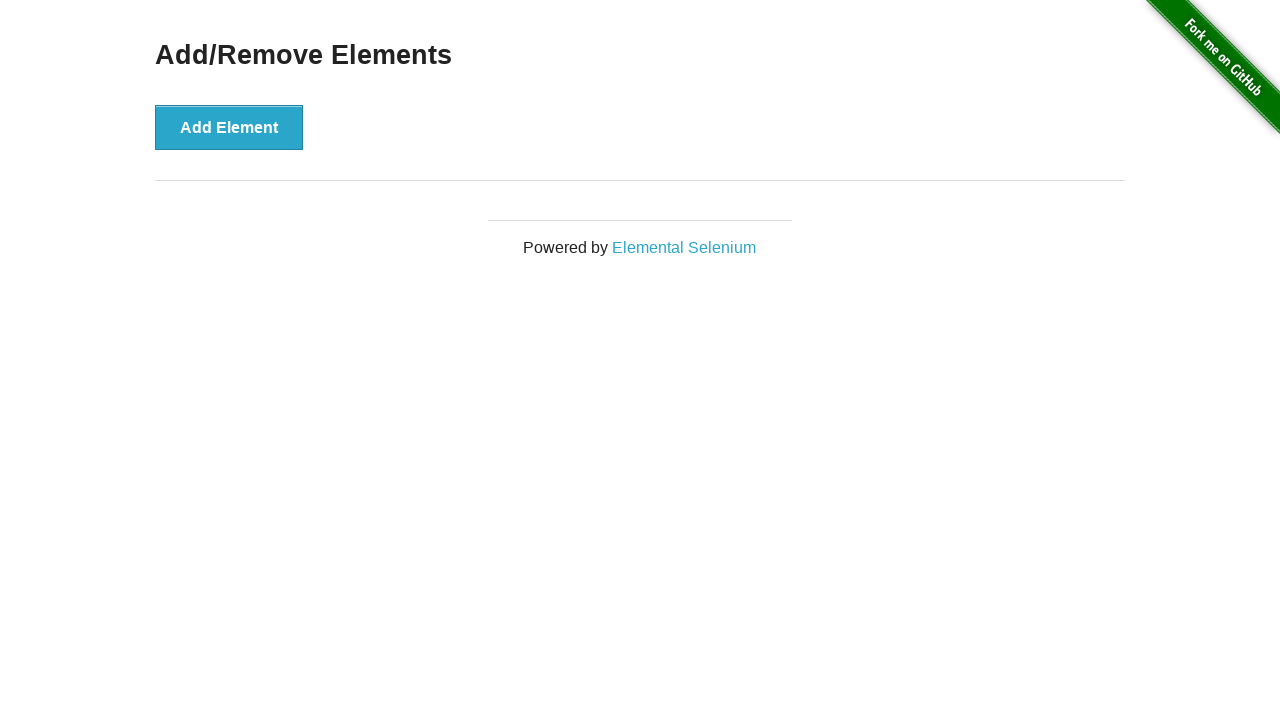

Clicked 'Add Element' button to create first delete button at (229, 127) on xpath=//button[text()='Add Element']
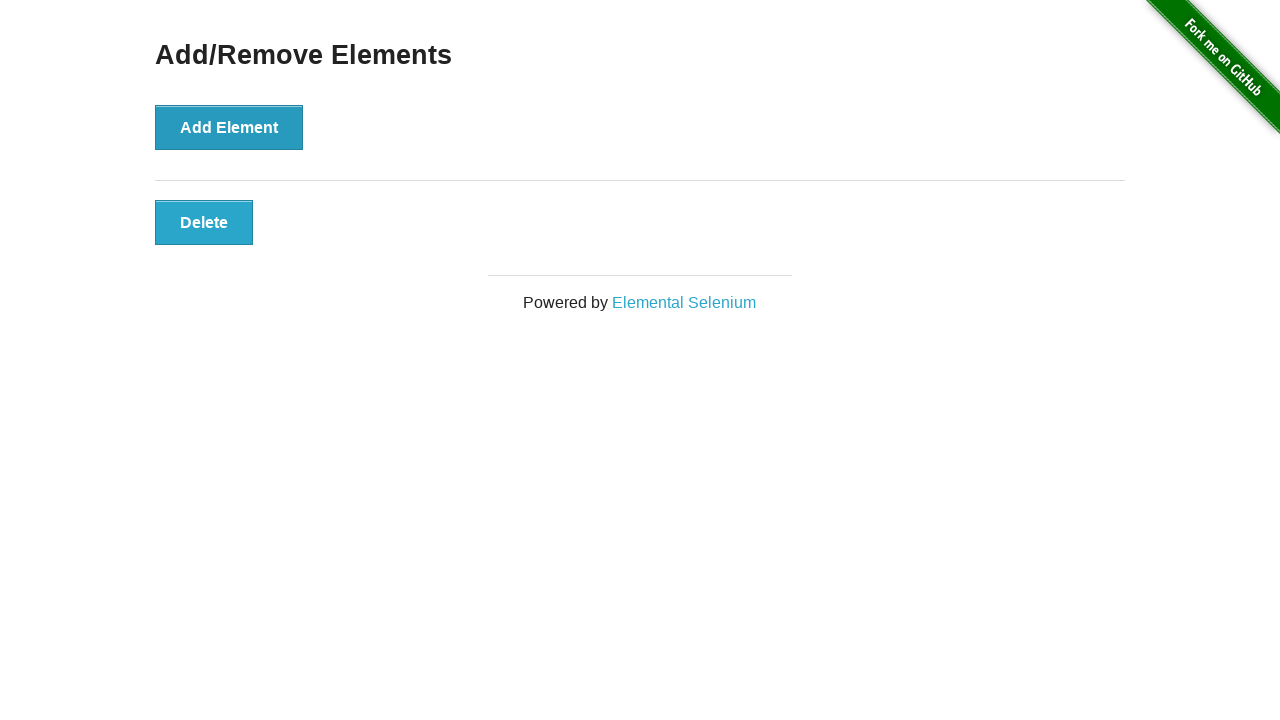

Delete button appeared on the page
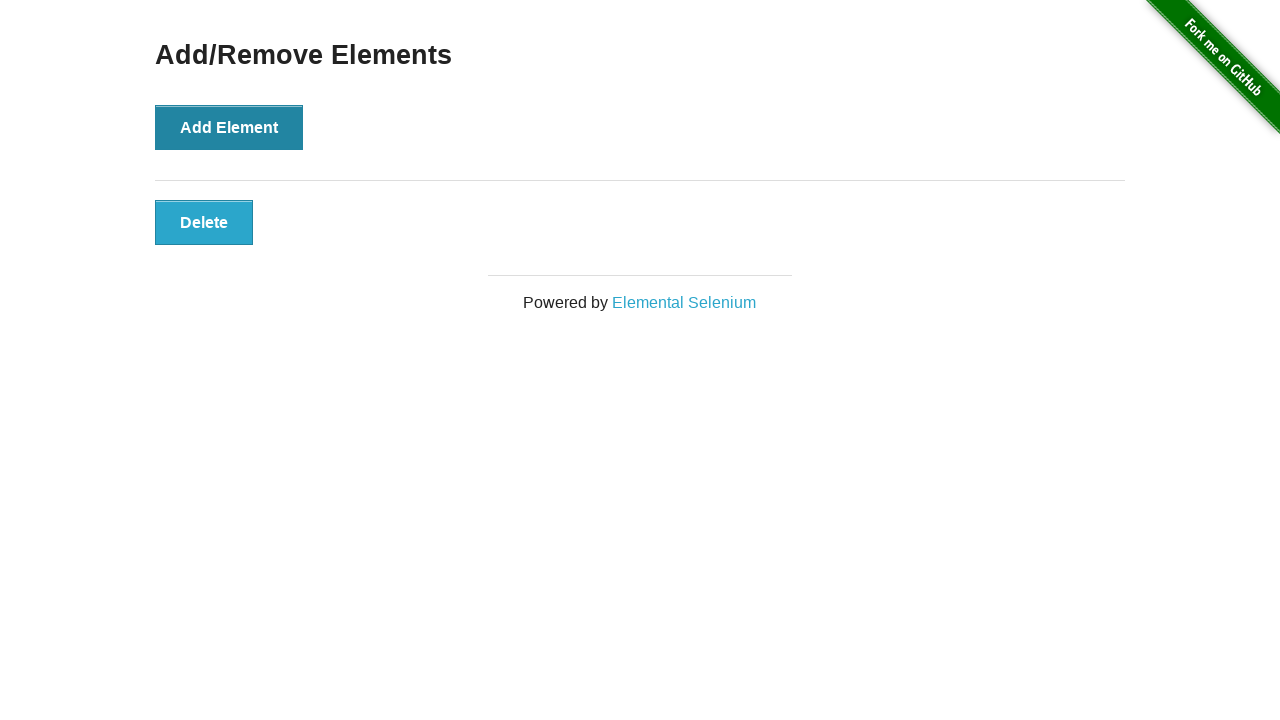

Clicked 'Add Element' button again to create second delete button at (229, 127) on xpath=//button[text()='Add Element']
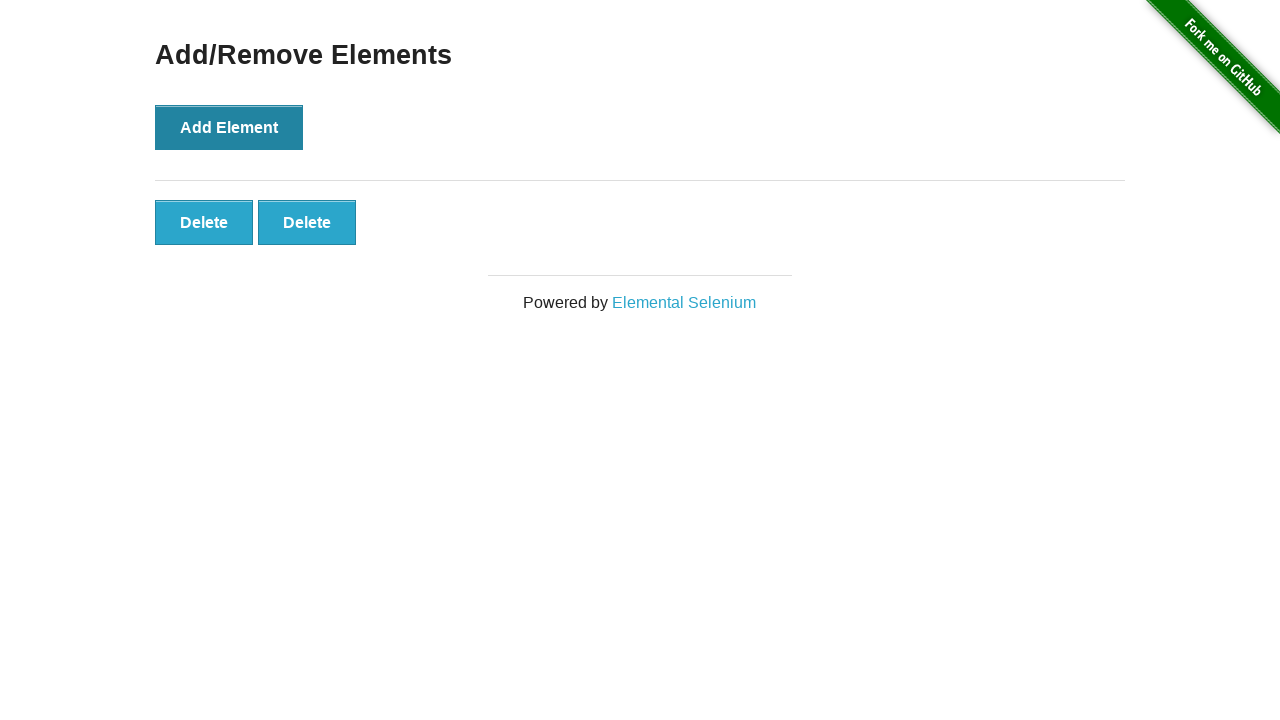

Clicked first delete button to remove it at (204, 222) on xpath=//button[@class='added-manually']
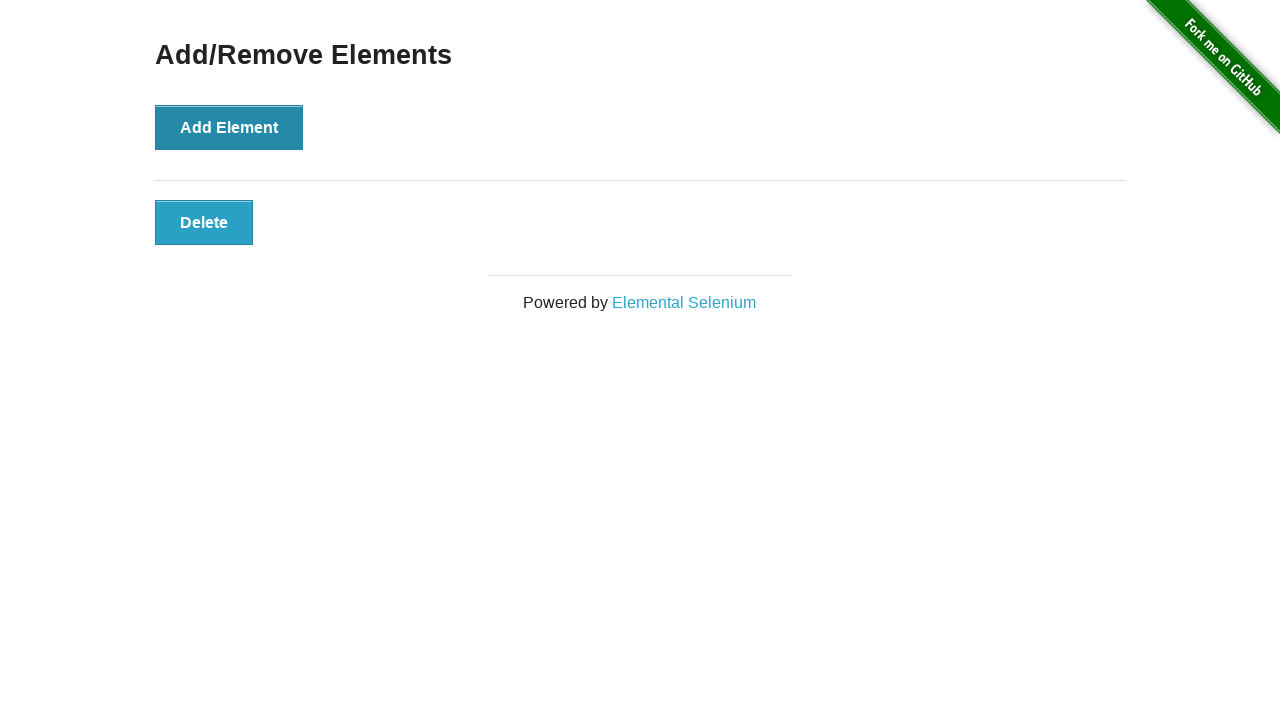

Verified remaining delete button exists on the page
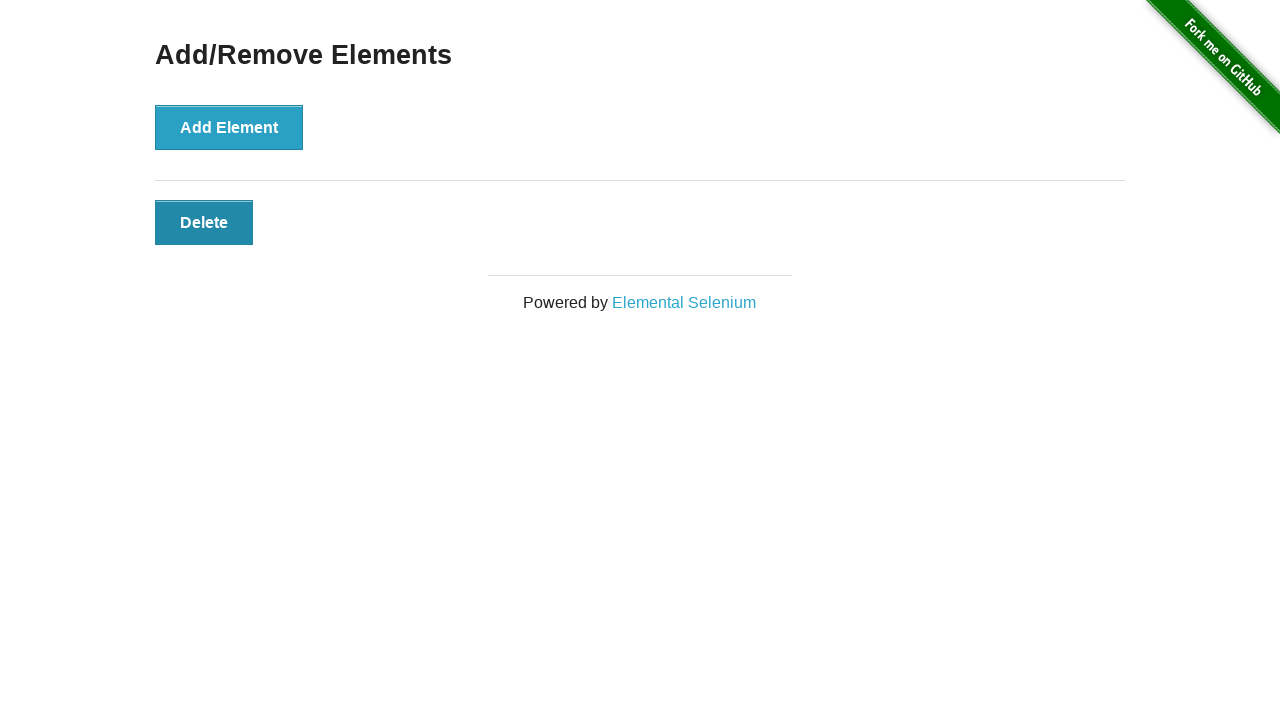

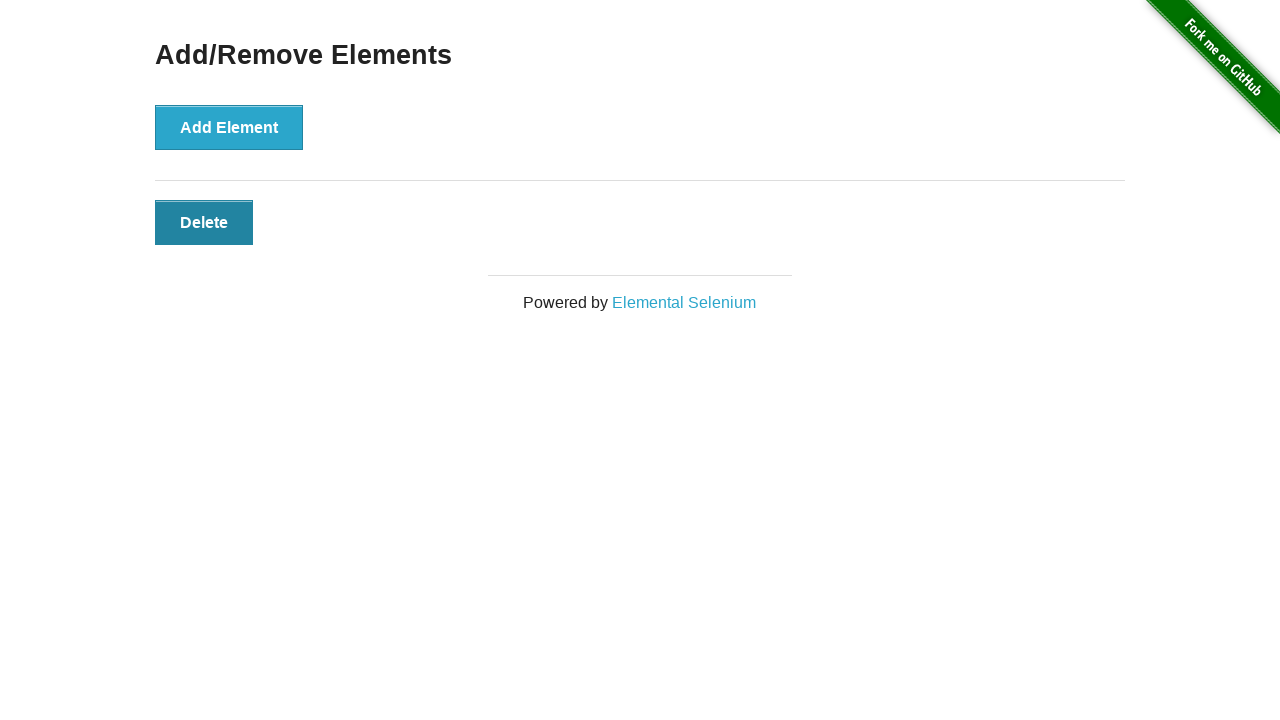